Tests dynamic controls page by removing a checkbox, verifying it's gone, then enabling a disabled input field and verifying it becomes enabled

Starting URL: https://the-internet.herokuapp.com/dynamic_controls

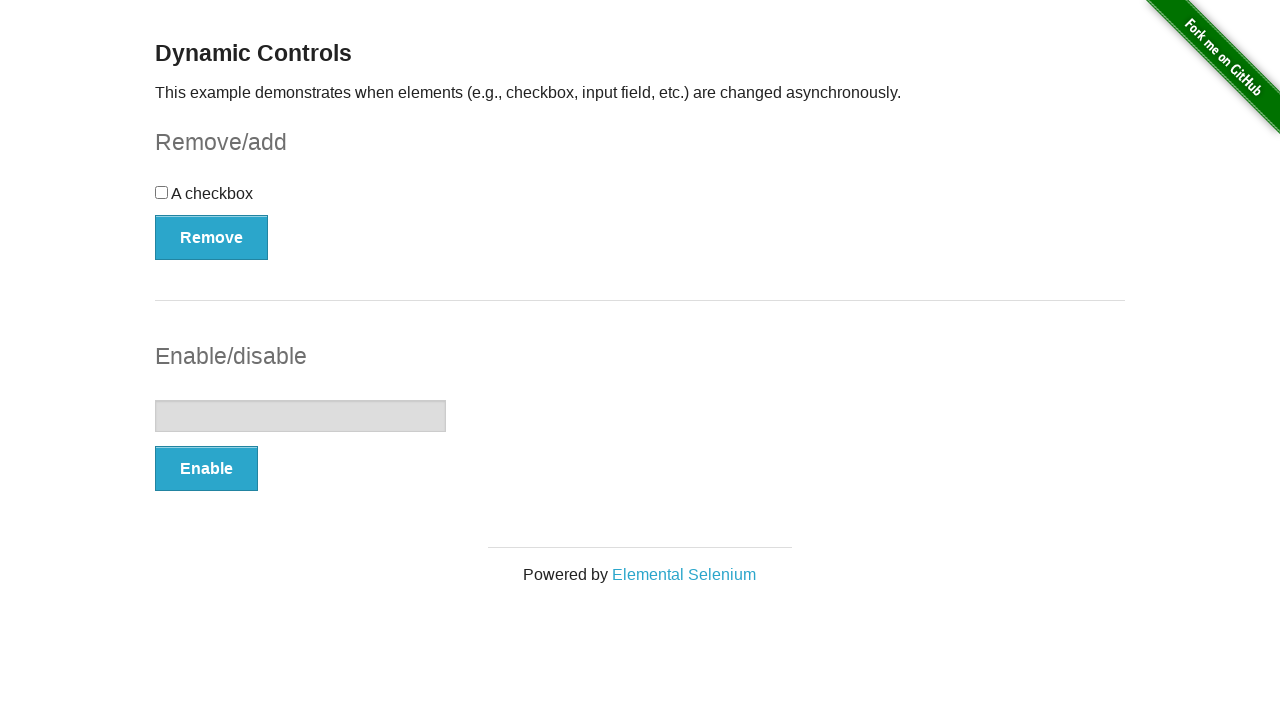

Clicked Remove button next to the checkbox at (212, 237) on button:has-text('Remove')
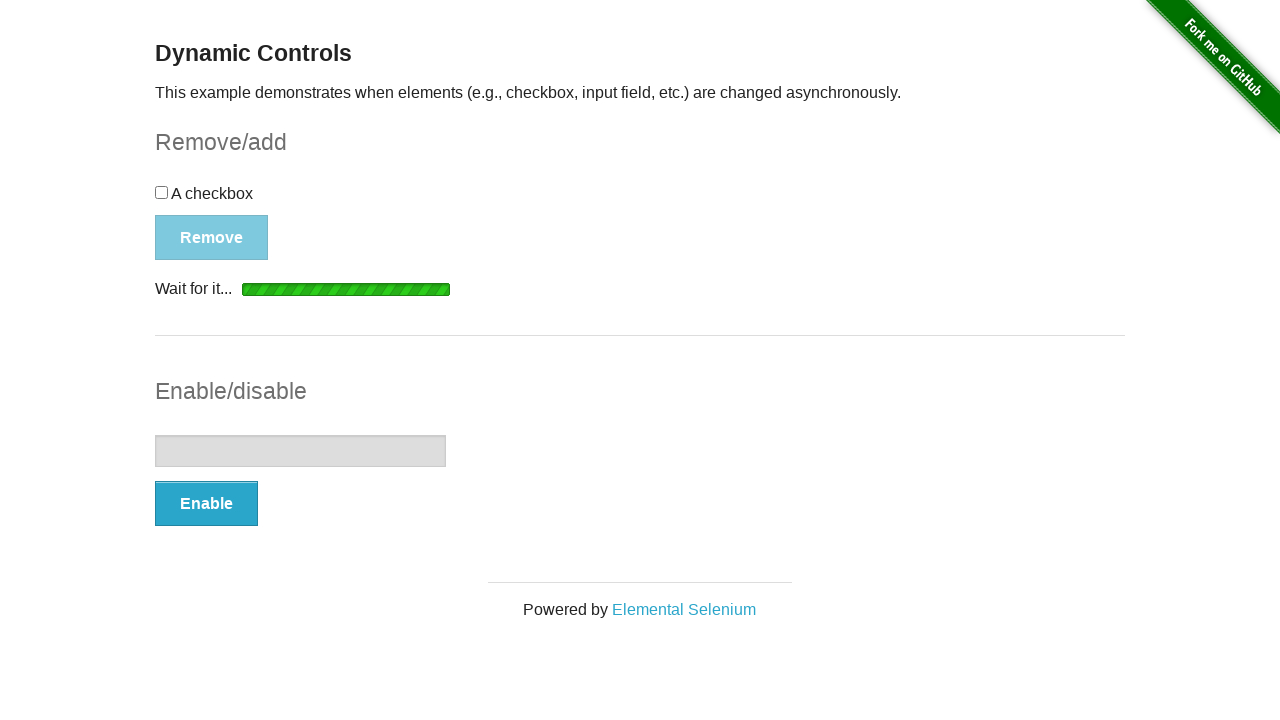

Waited for 'It's gone!' message to appear
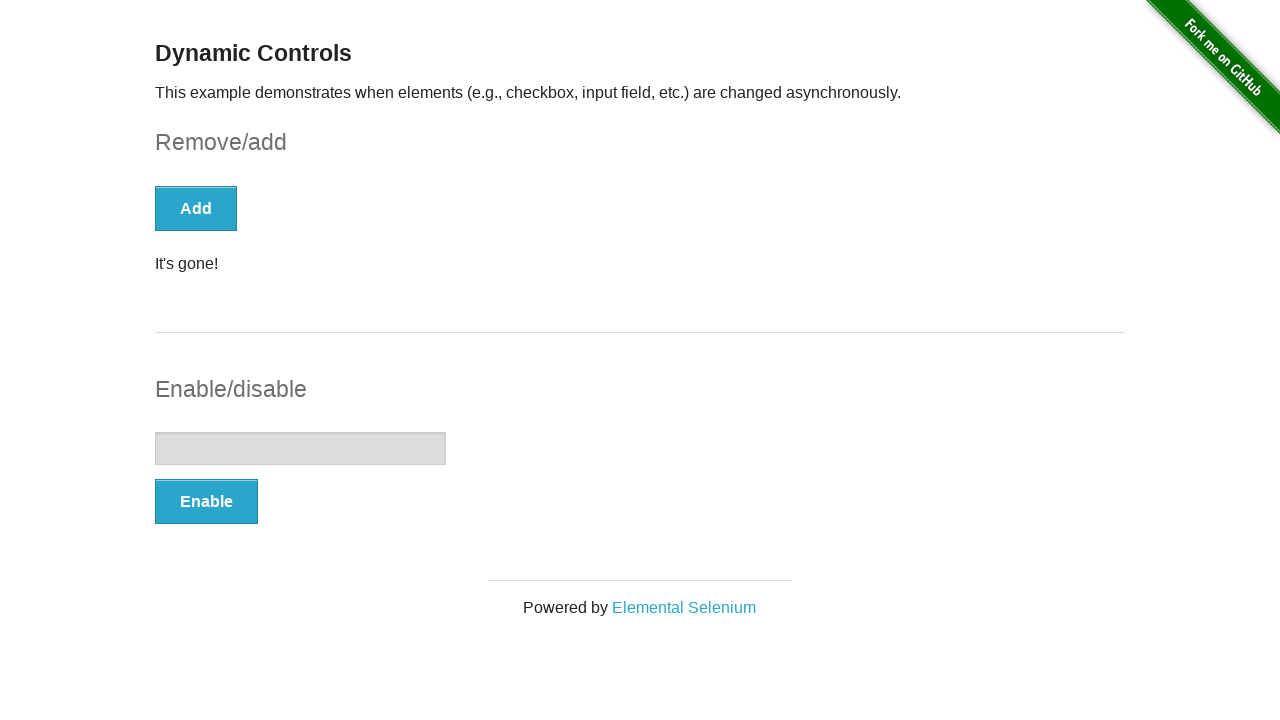

Verified checkbox is no longer present on the page
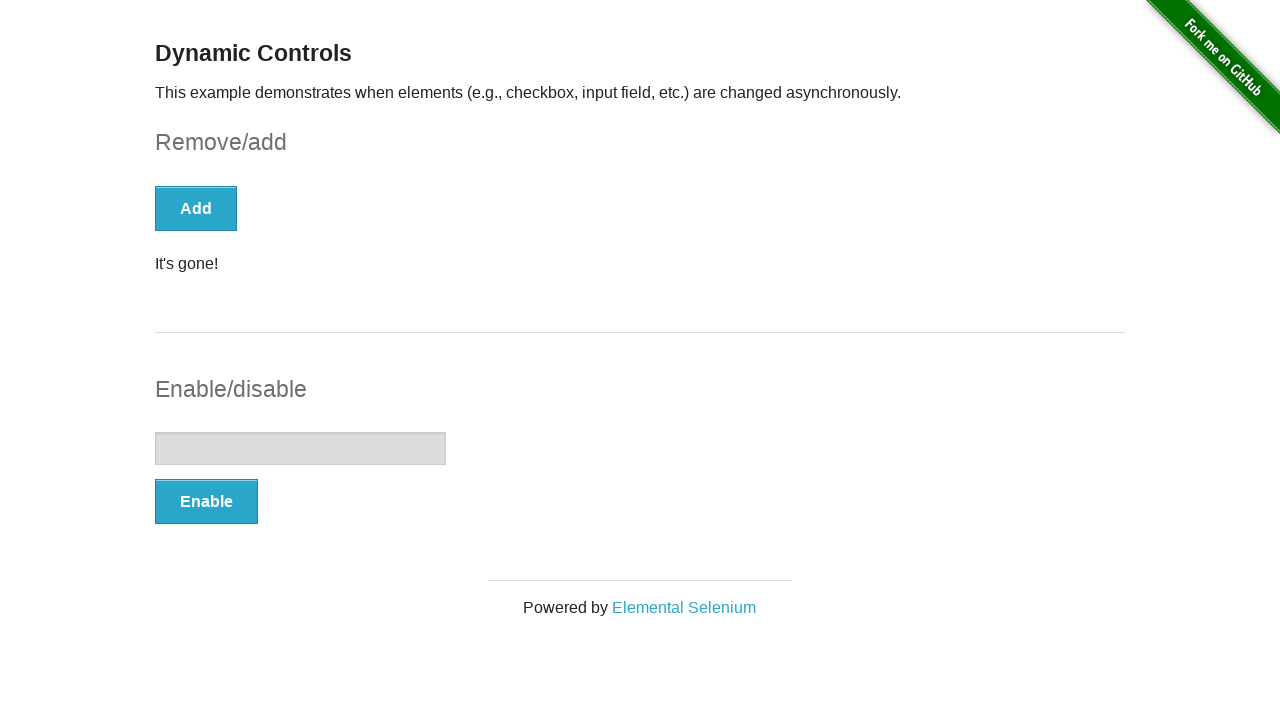

Located the text input field
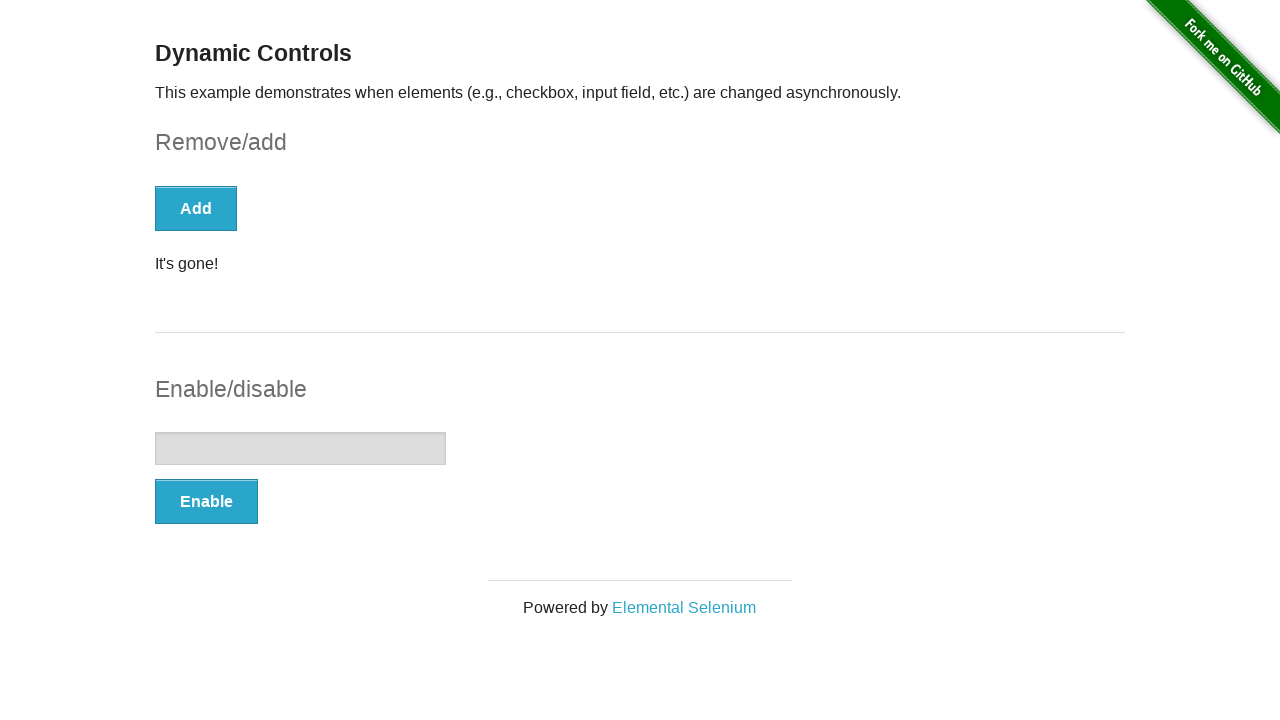

Verified the input field is disabled
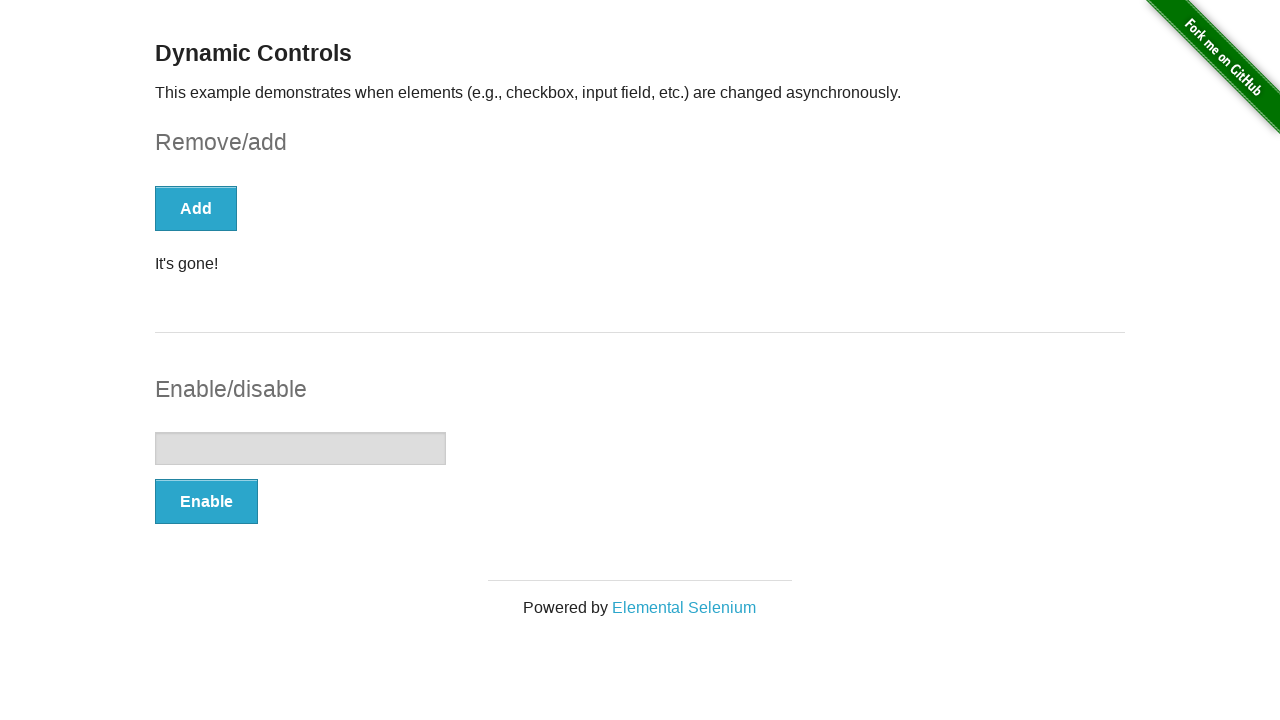

Clicked Enable button to enable the input field at (206, 501) on button:has-text('Enable')
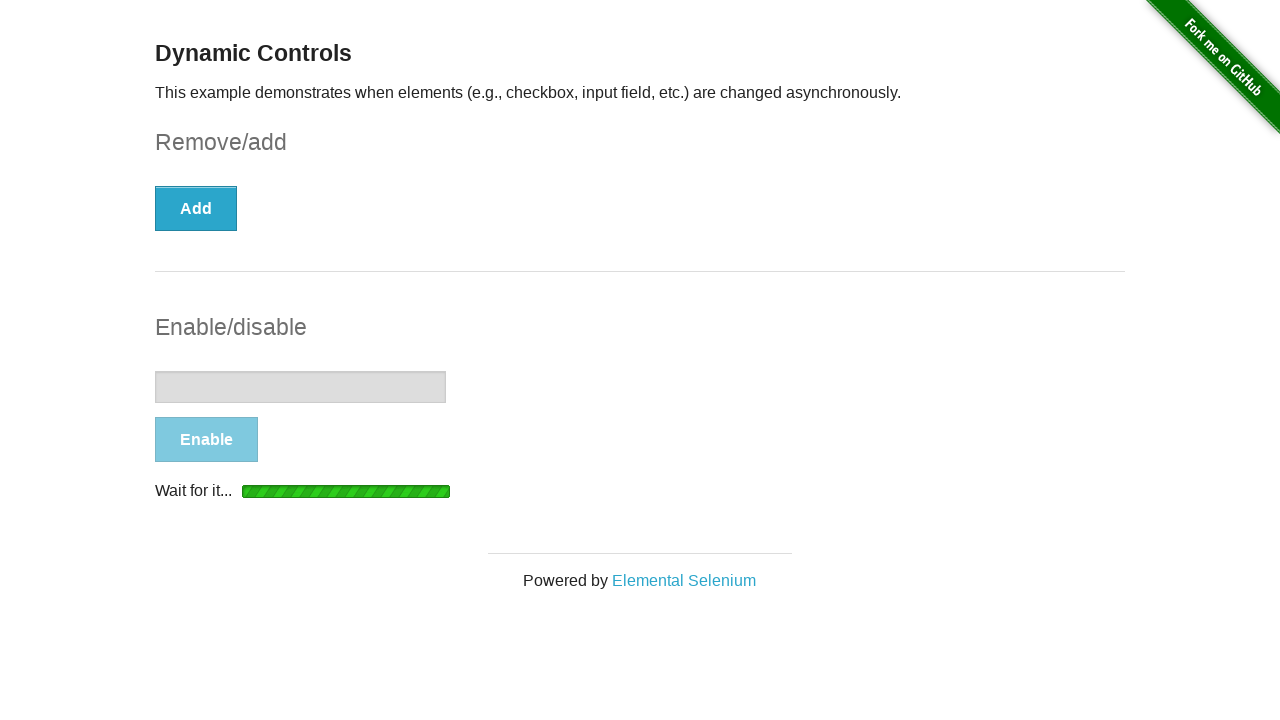

Waited for 'It's enabled!' message to appear
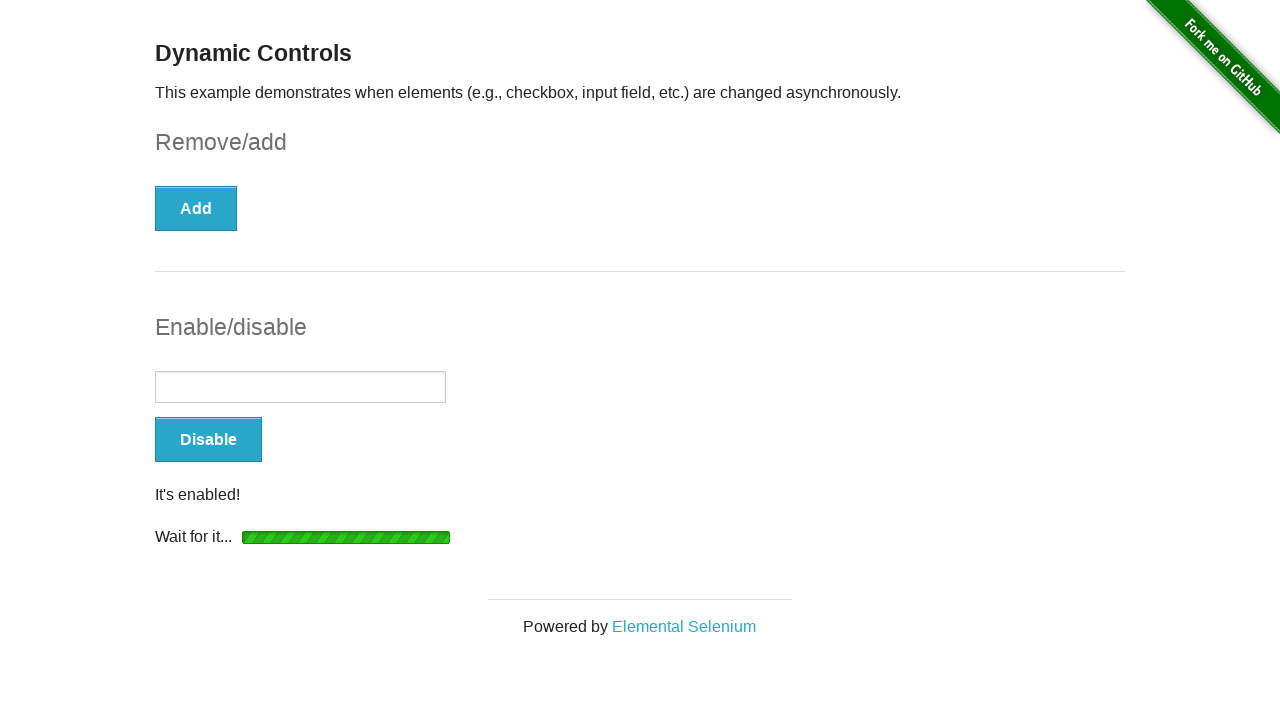

Verified the input field is now enabled
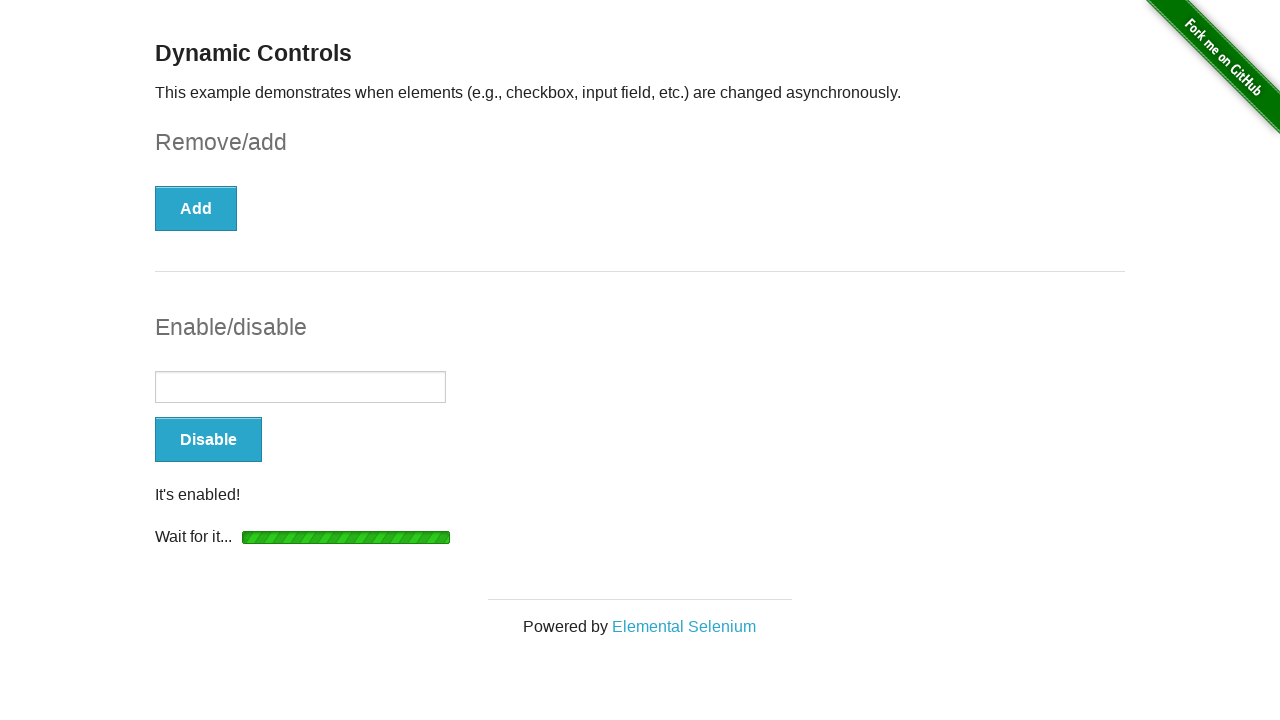

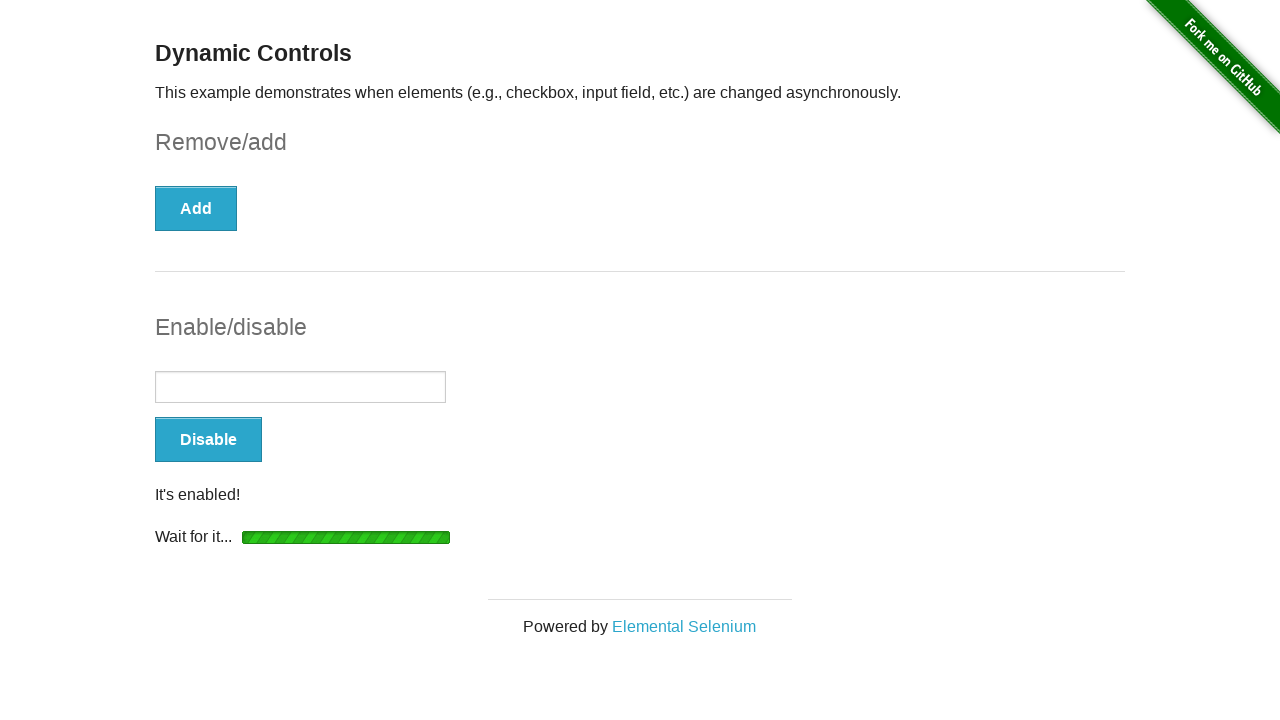